Tests that the todo counter displays the correct number of items as todos are added

Starting URL: https://demo.playwright.dev/todomvc

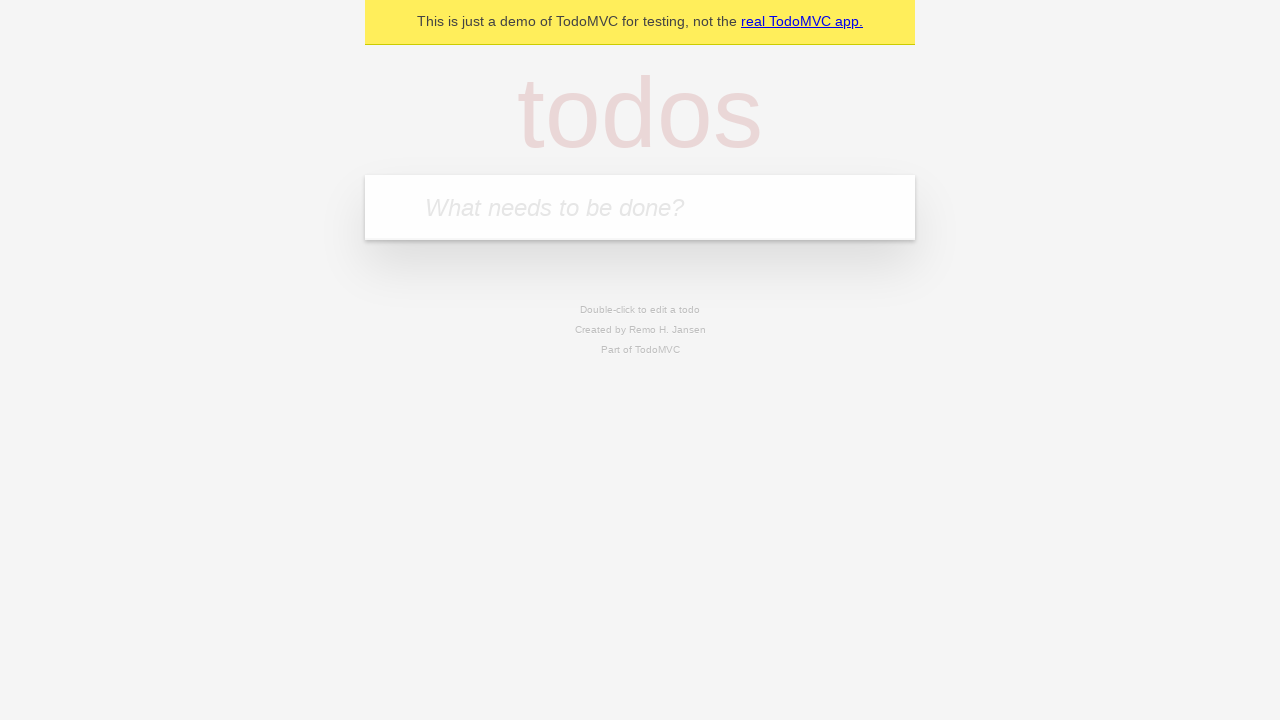

Located the 'What needs to be done?' input field
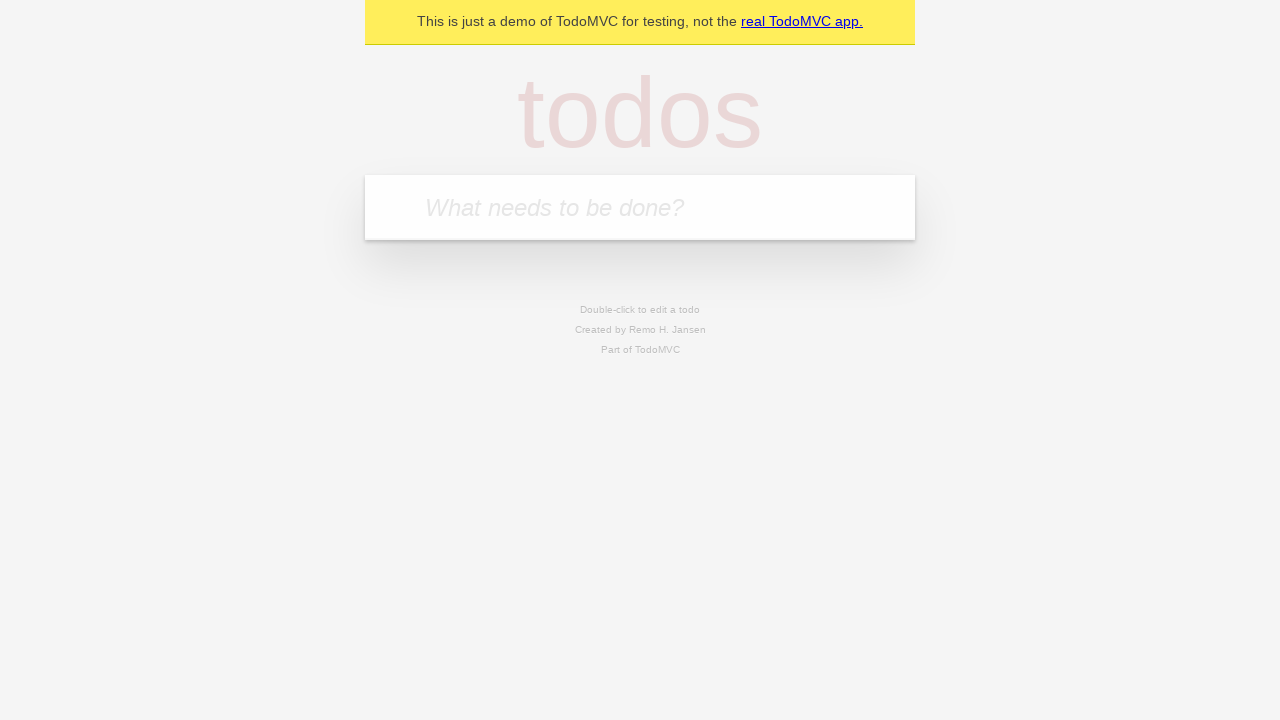

Filled first todo input with 'buy some cheese' on internal:attr=[placeholder="What needs to be done?"i]
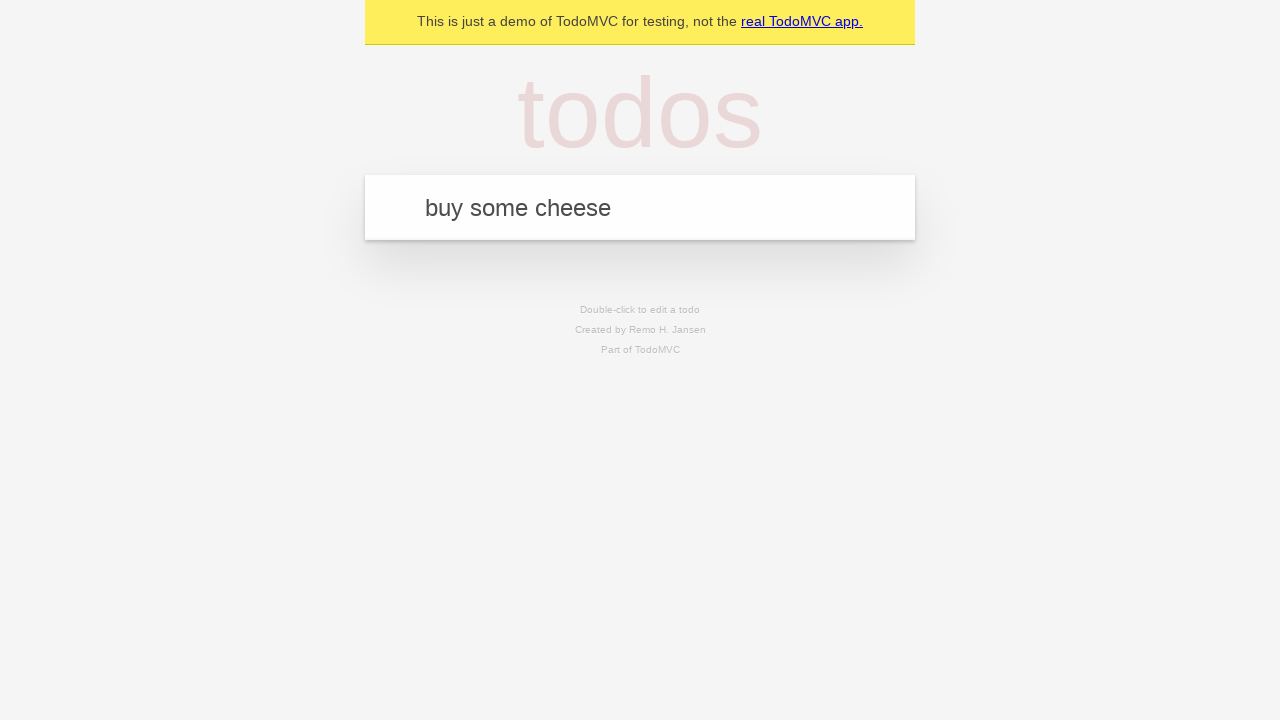

Pressed Enter to add first todo item on internal:attr=[placeholder="What needs to be done?"i]
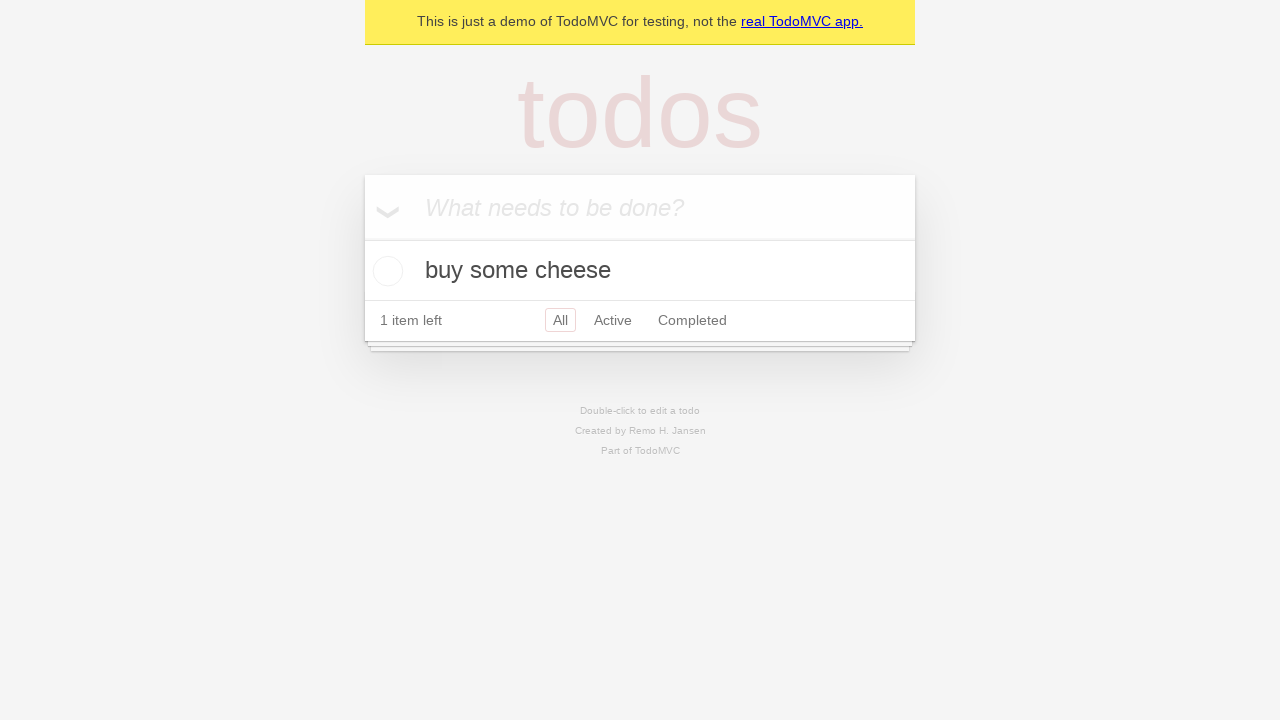

Todo counter element loaded after adding first item
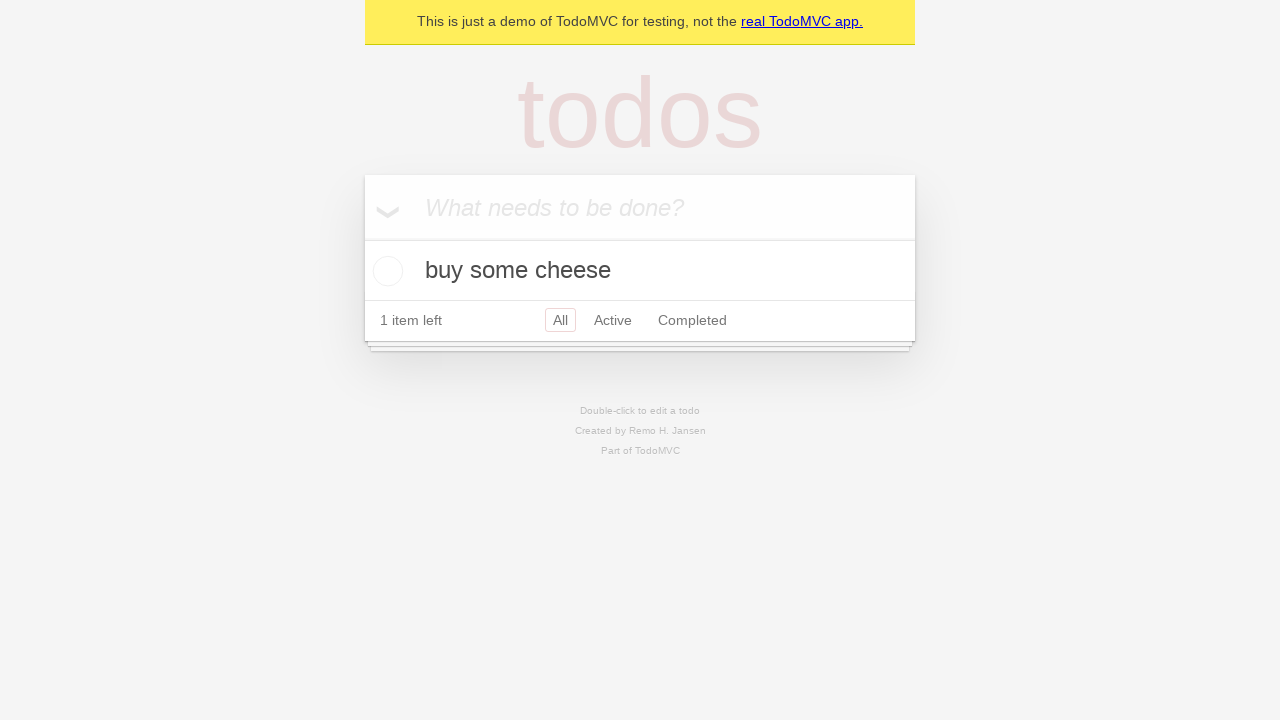

Filled second todo input with 'feed the cat' on internal:attr=[placeholder="What needs to be done?"i]
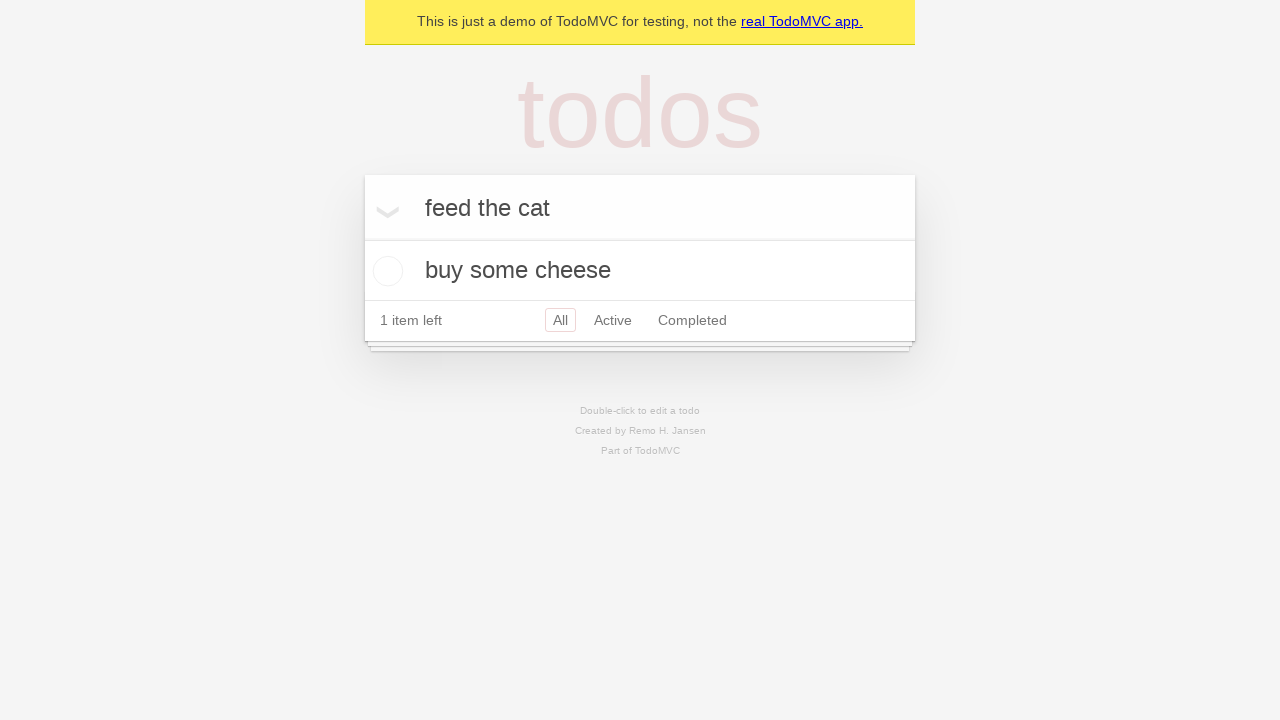

Pressed Enter to add second todo item on internal:attr=[placeholder="What needs to be done?"i]
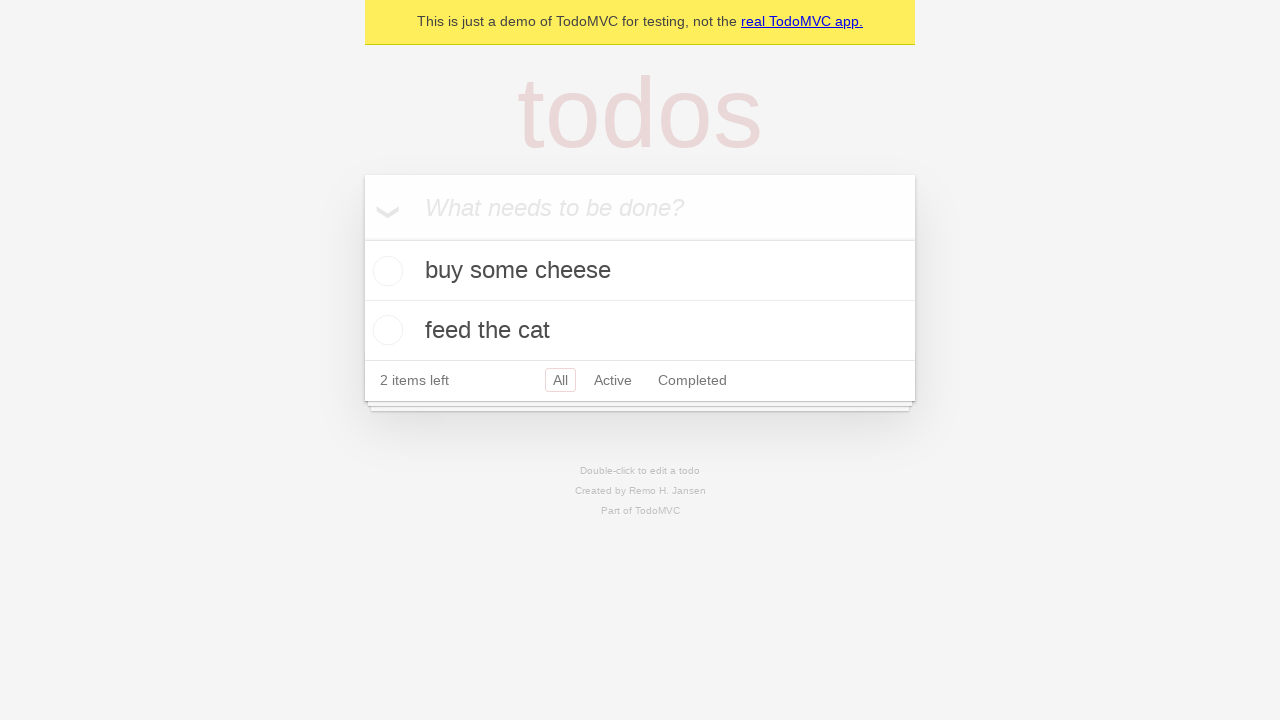

Verified todo counter displays '2' items
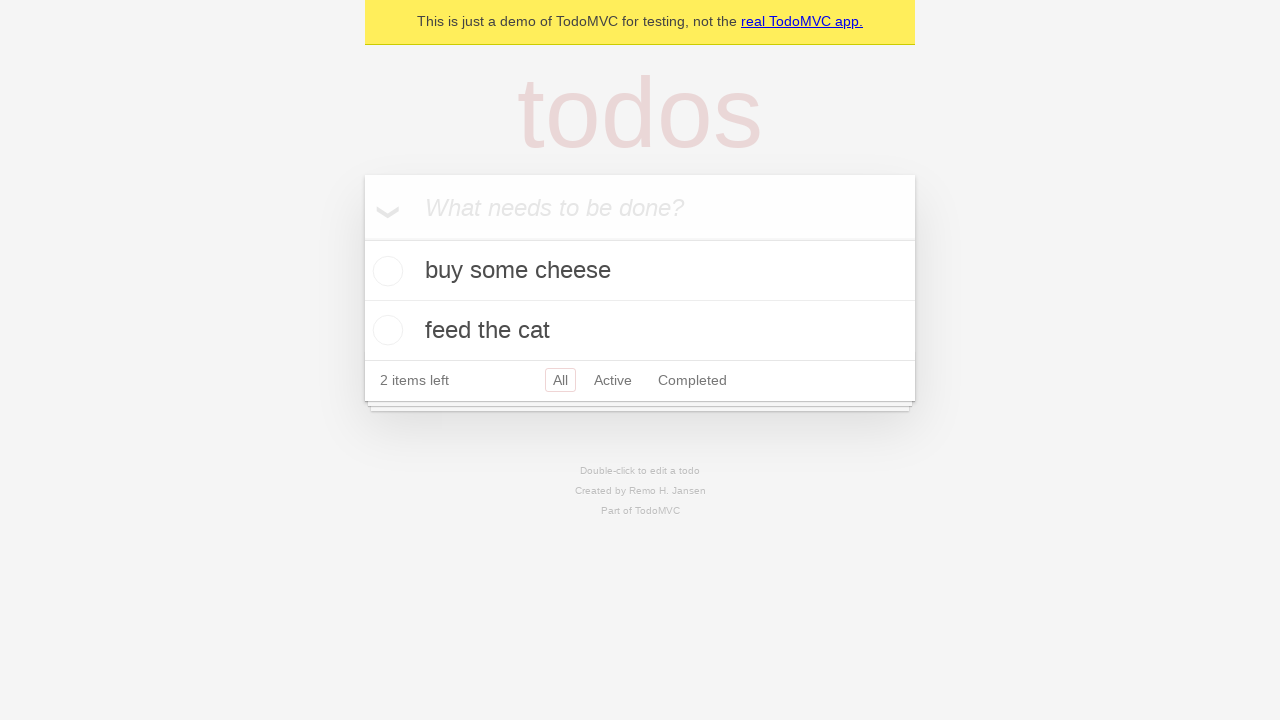

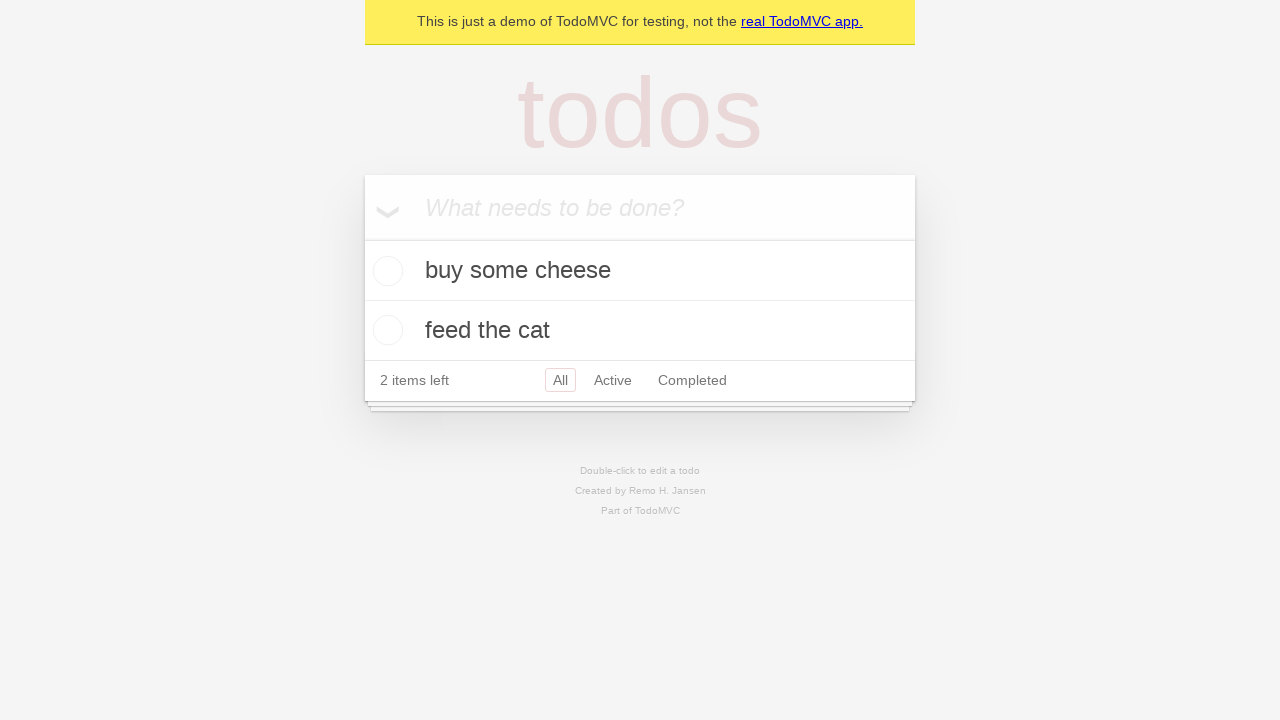